Tests explicit wait functionality by clicking the Remove button and waiting for a confirmation message to appear

Starting URL: http://the-internet.herokuapp.com/dynamic_controls

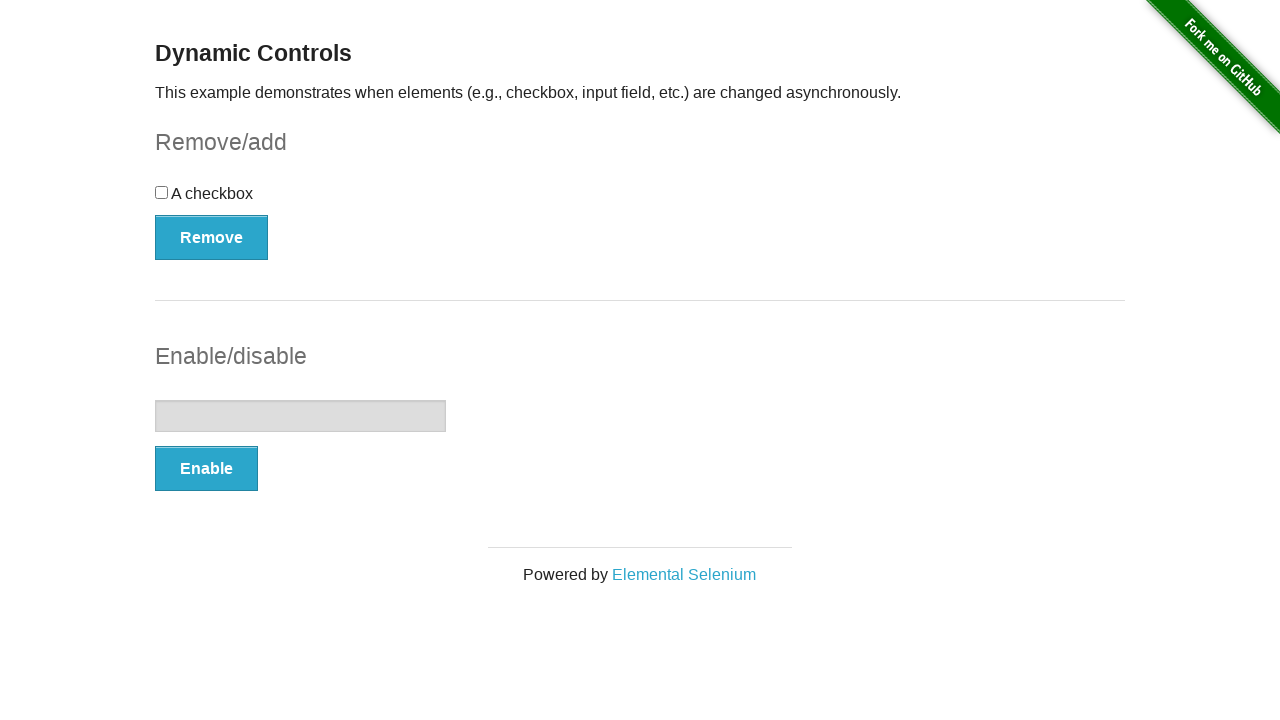

Clicked the Remove button at (212, 237) on xpath=//*[.='Remove']
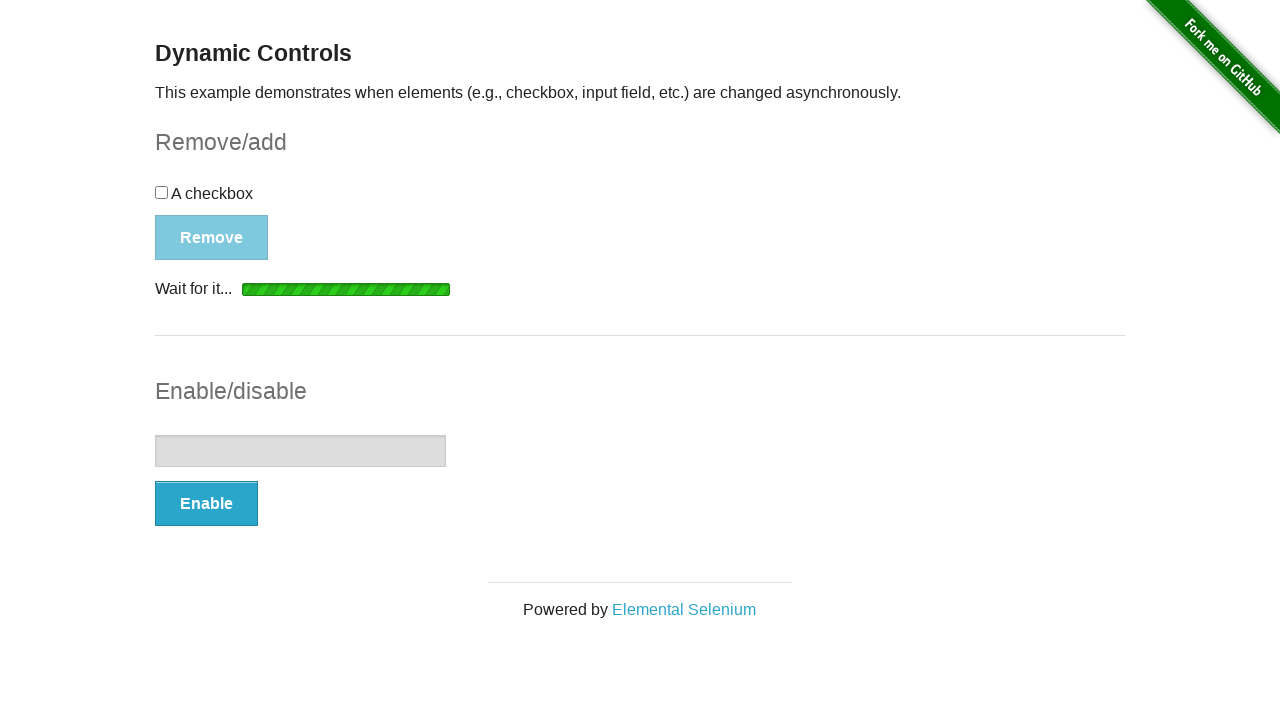

Confirmation message appeared and became visible
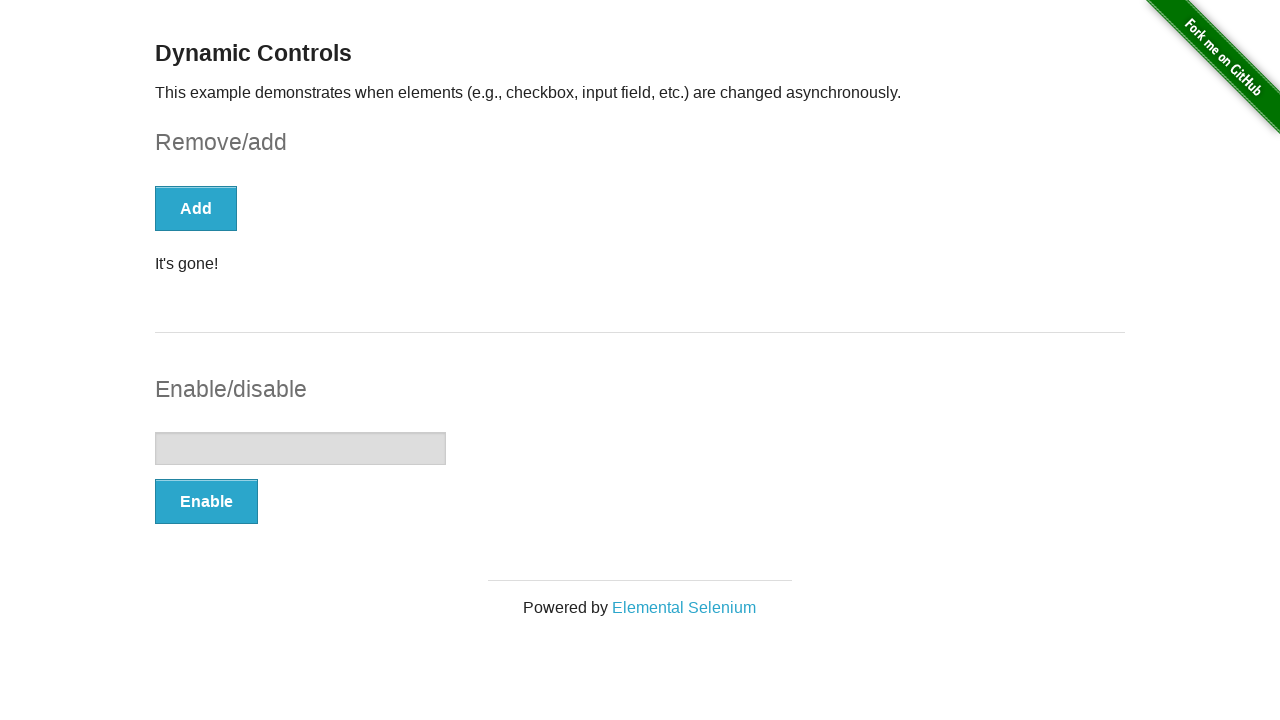

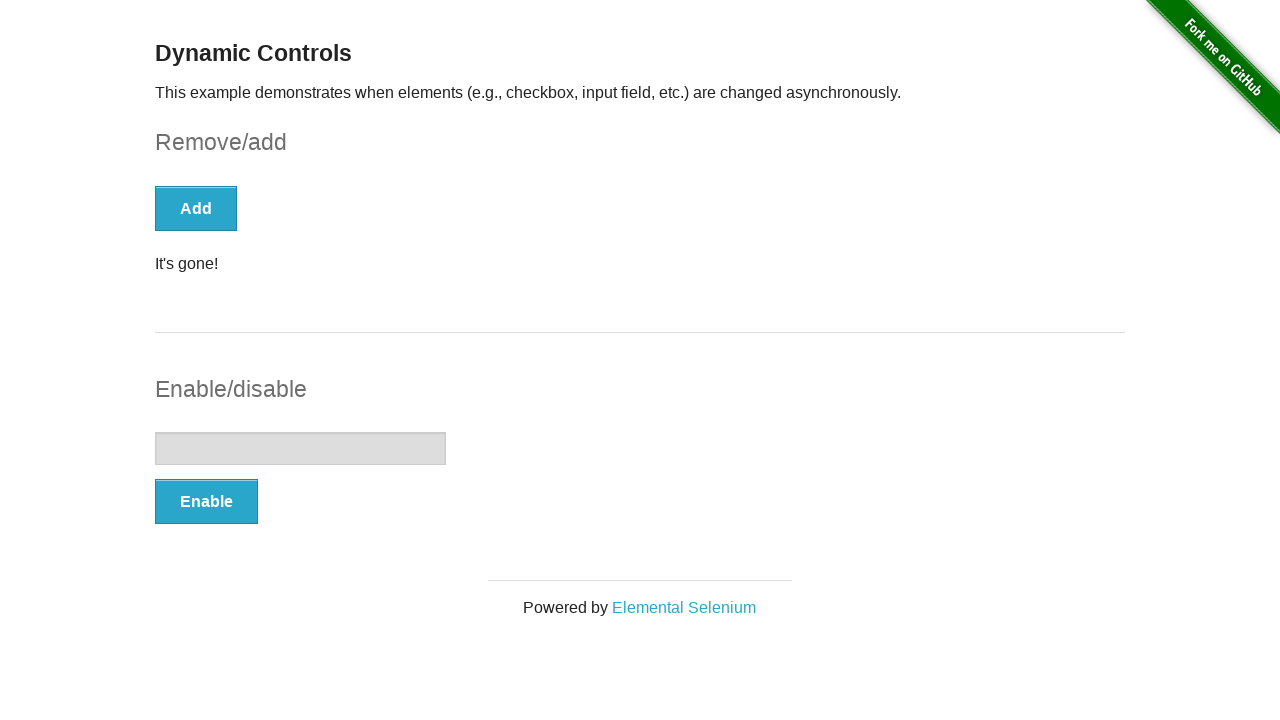